Navigates to a demo context menu page and maximizes the browser window to verify the page loads successfully.

Starting URL: https://demo.guru99.com/test/simple_context_menu.html

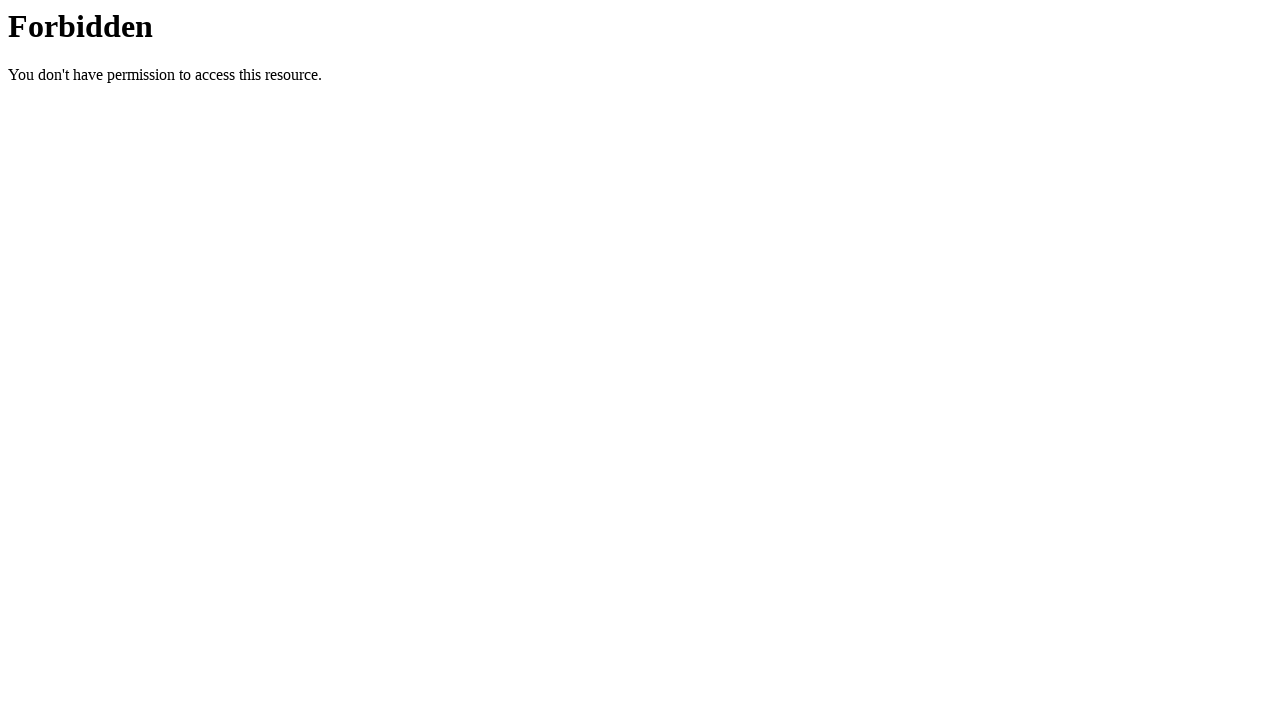

Set viewport size to 1920x1080 to maximize browser window
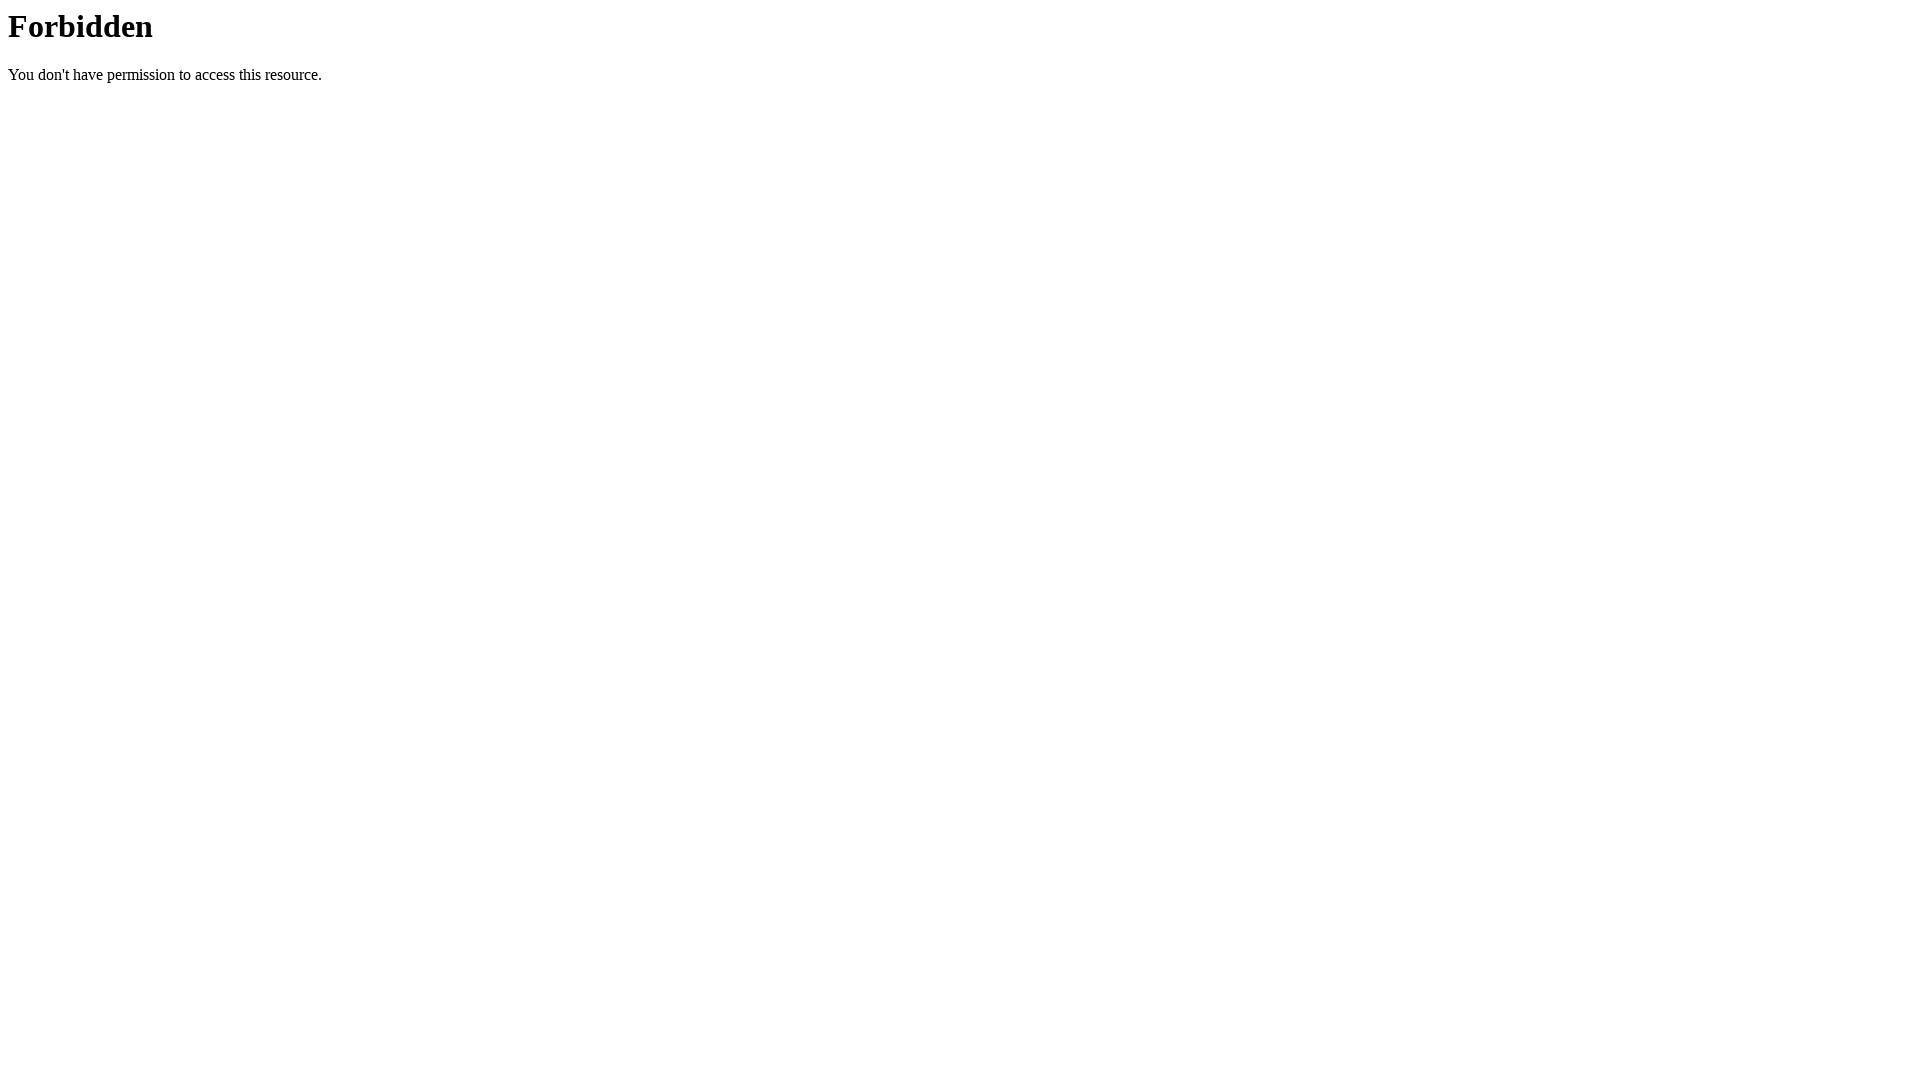

Page loaded successfully with DOM content ready
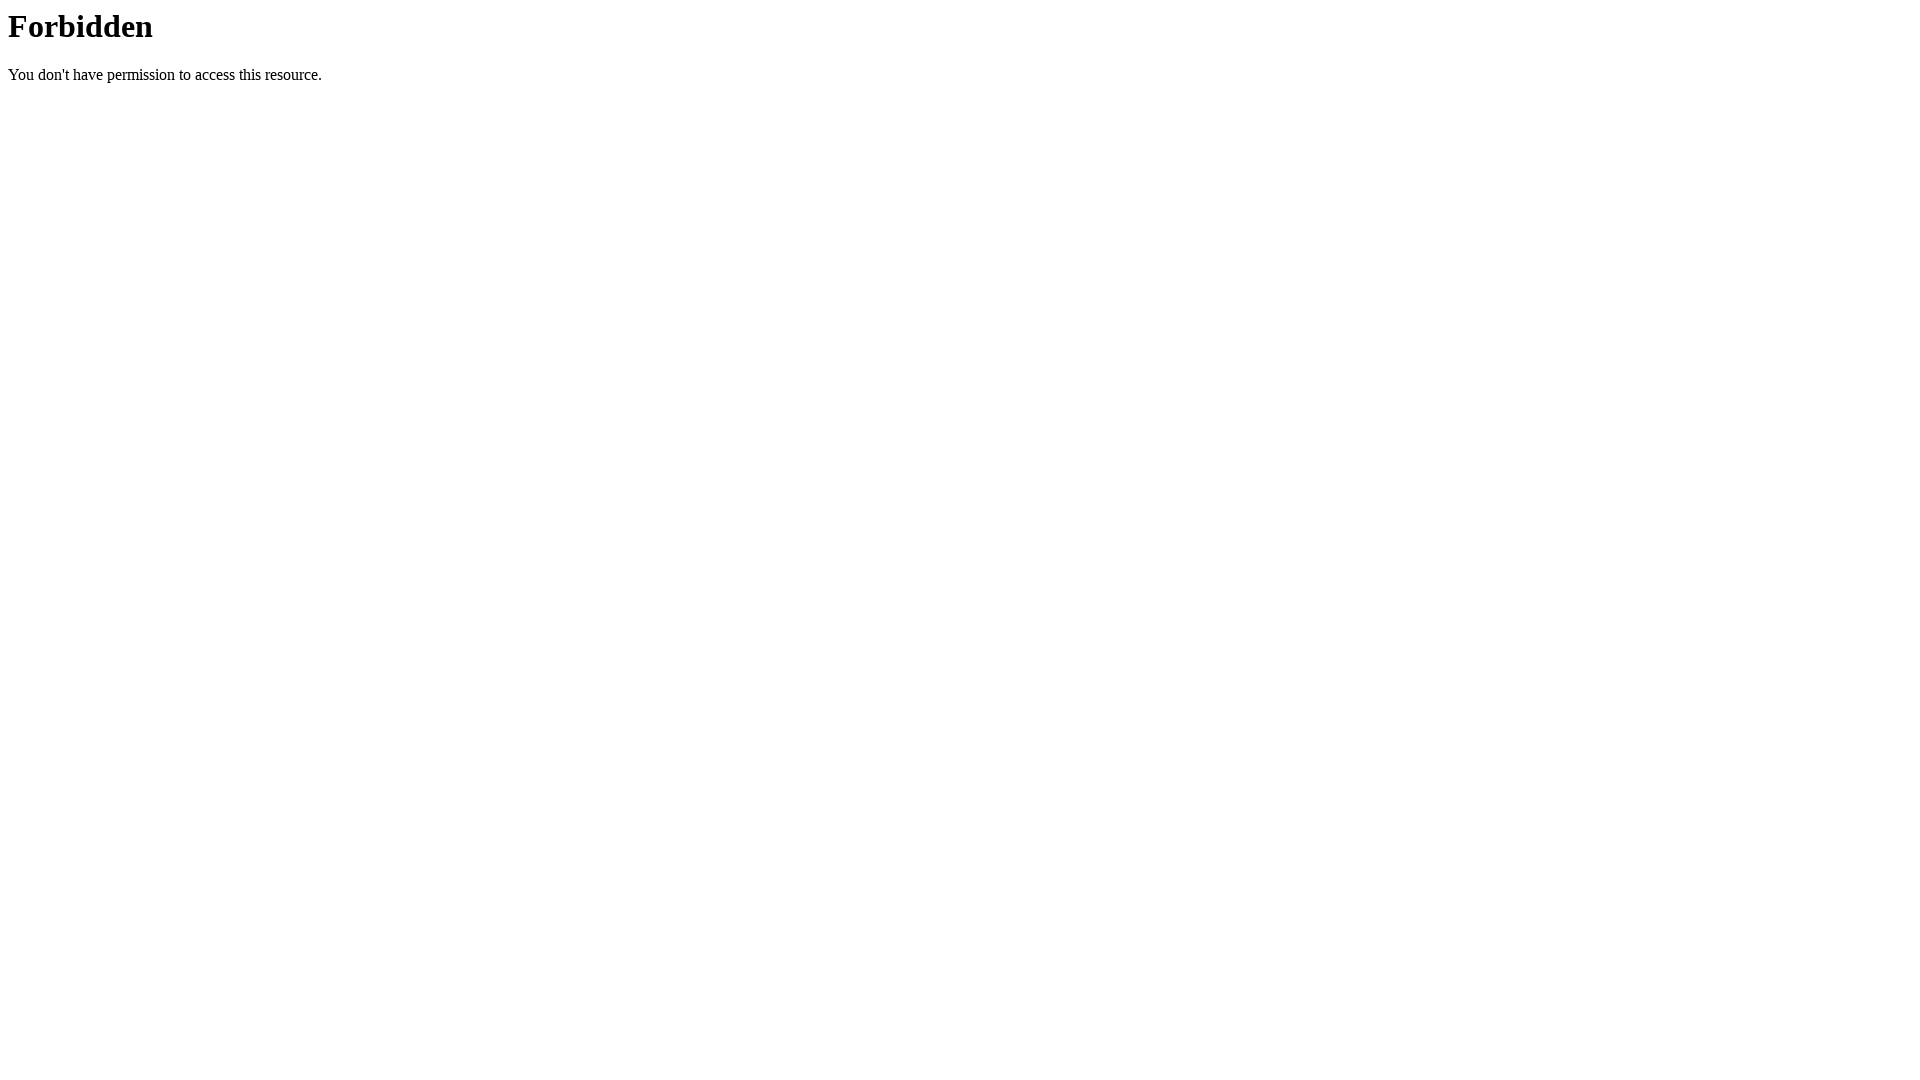

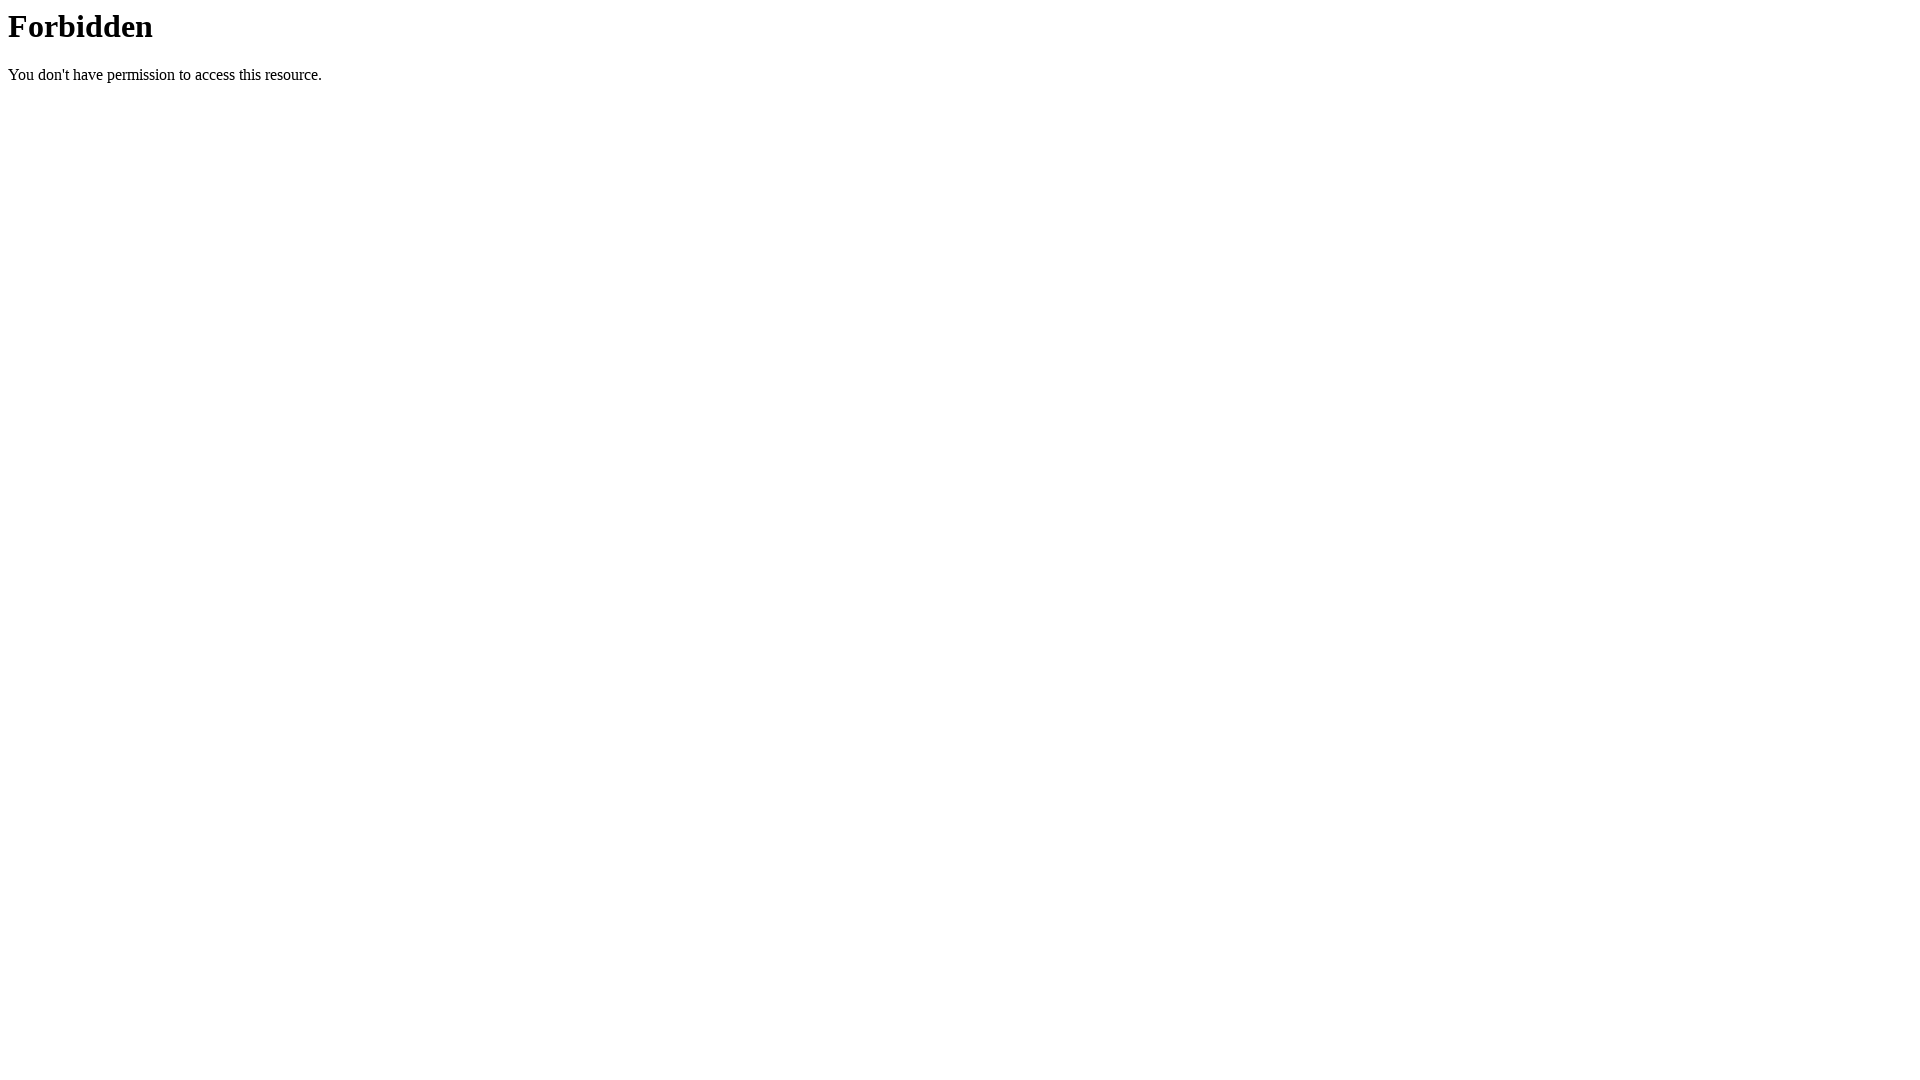